Tests JavaScript confirmation alert handling by accepting and dismissing the alert dialog and verifying the result text

Starting URL: https://the-internet.herokuapp.com/javascript_alerts

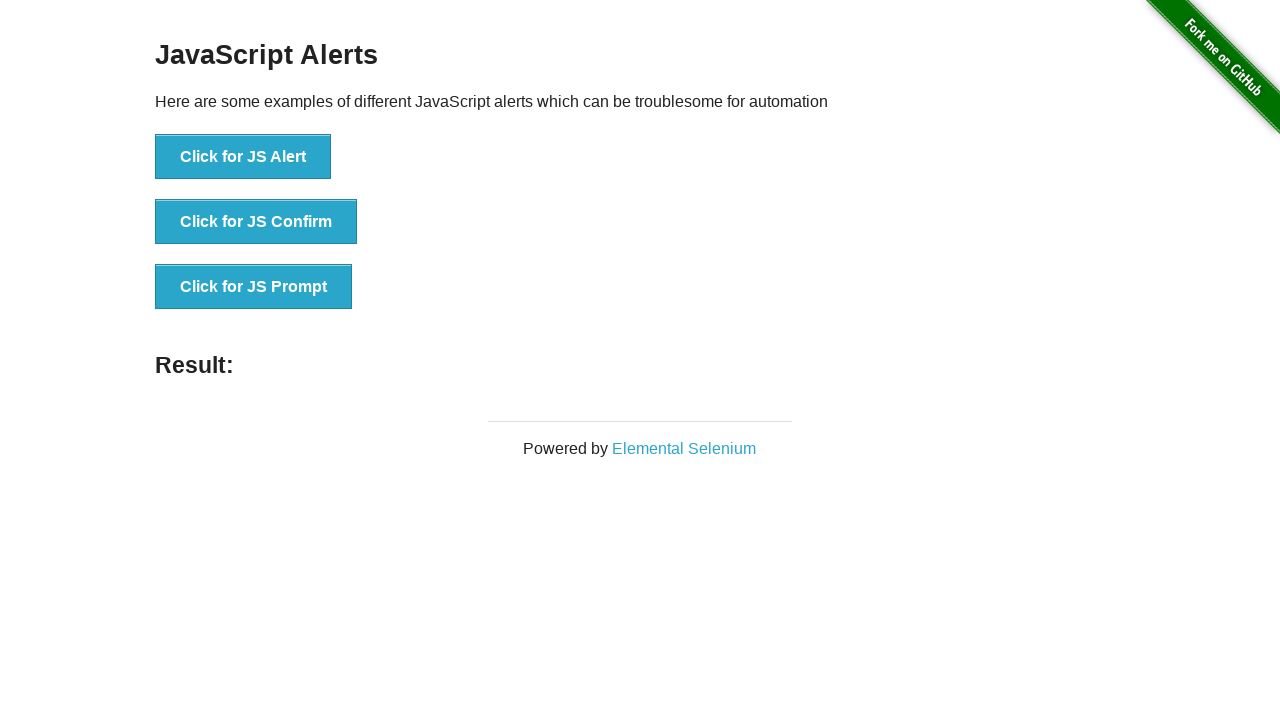

Clicked button to trigger confirmation alert at (256, 222) on xpath=//button[@onclick='jsConfirm()']
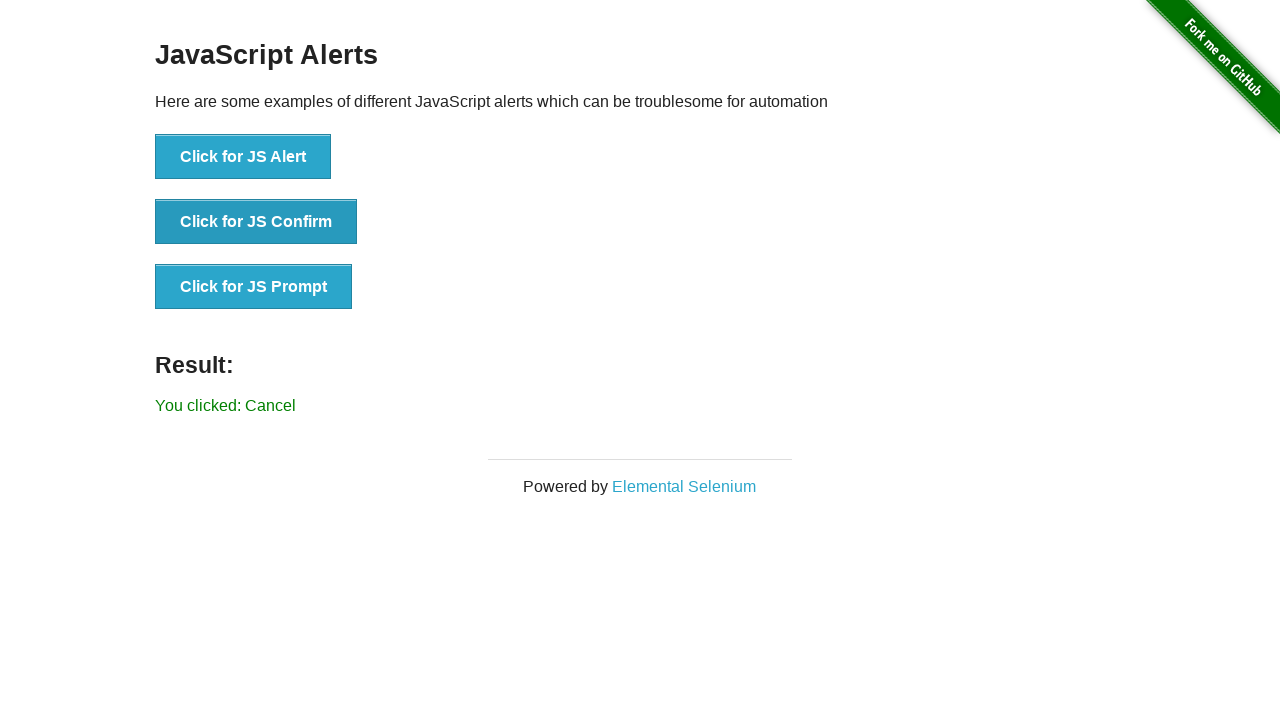

Set up dialog handler to accept confirmation
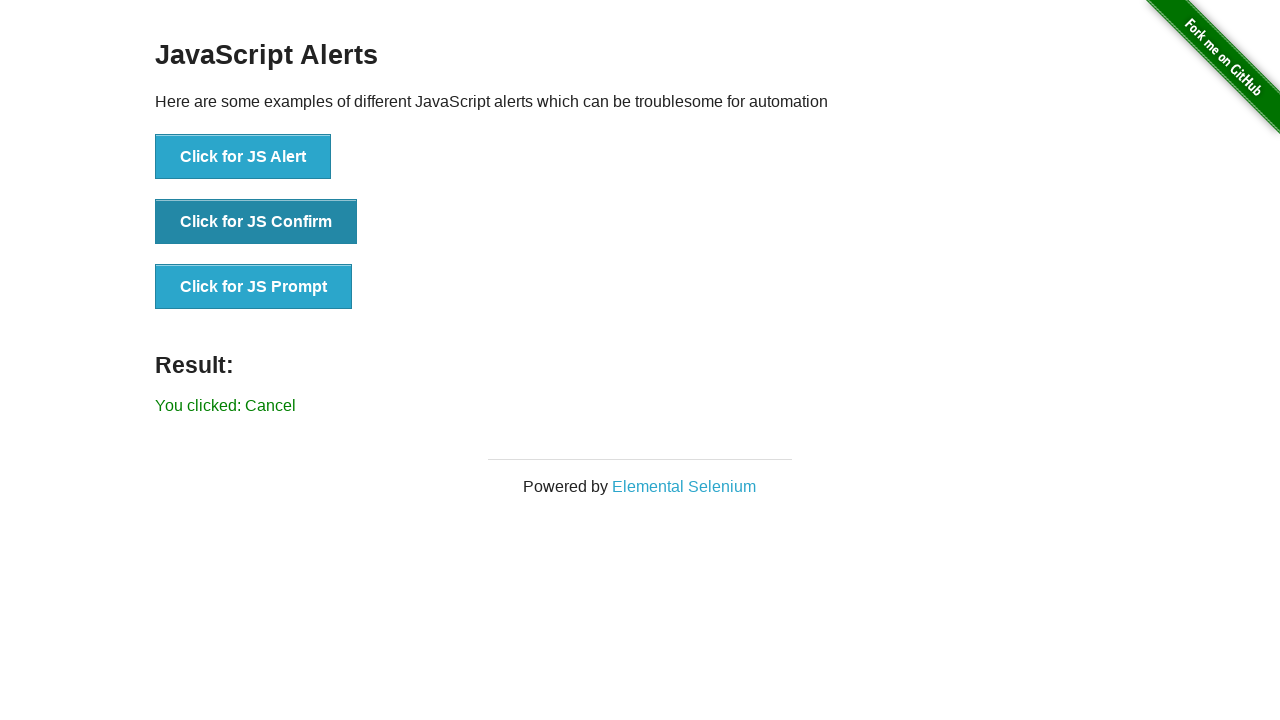

Clicked button to trigger confirmation alert and accepted it at (256, 222) on xpath=//button[@onclick='jsConfirm()']
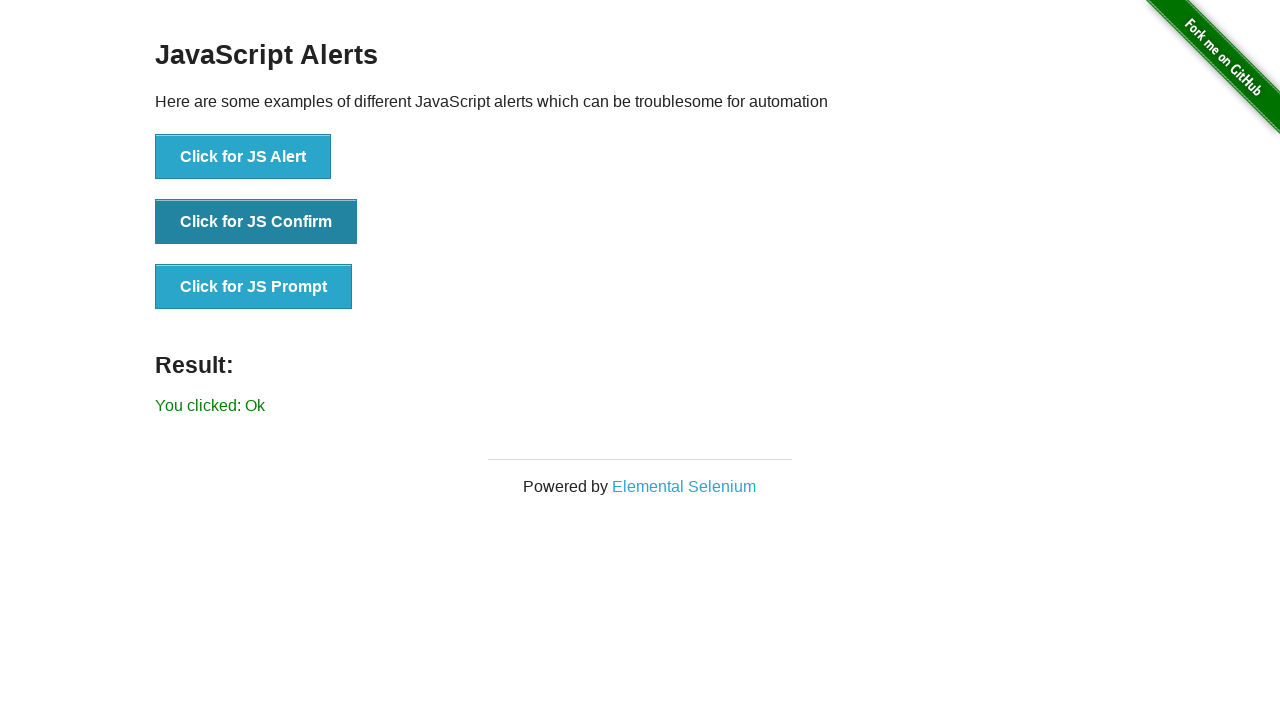

Retrieved result text after accepting alert
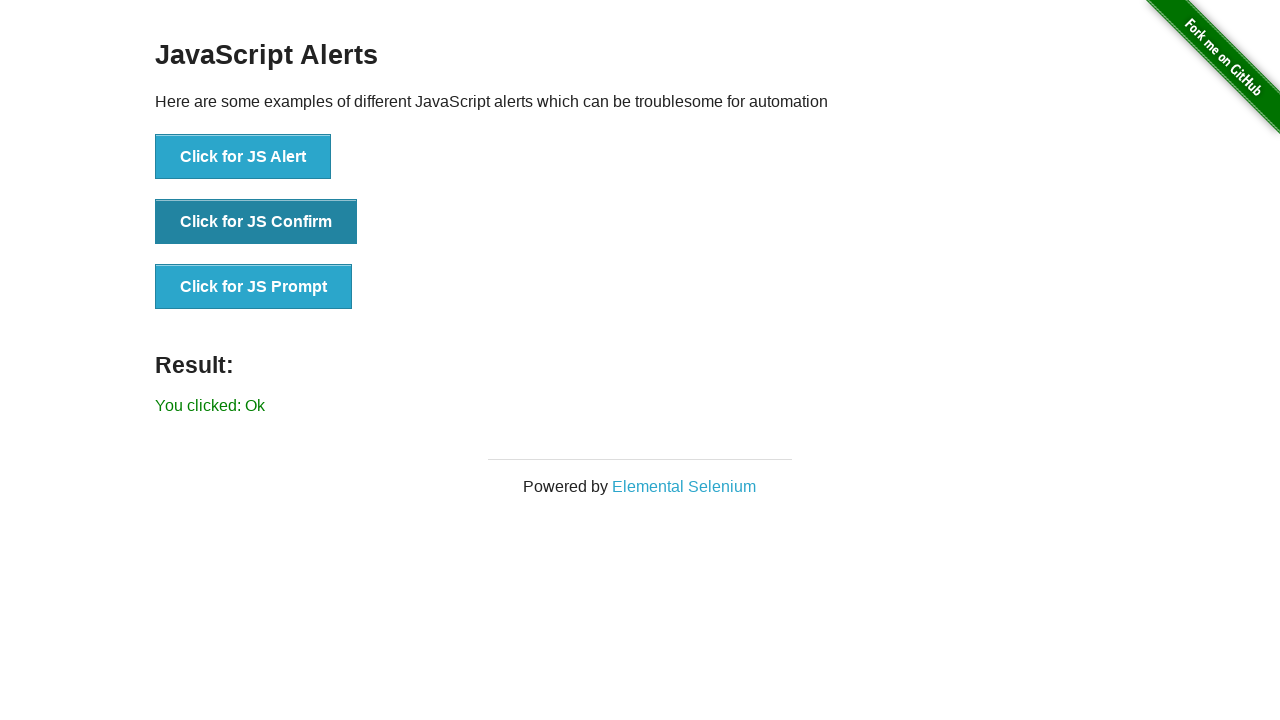

Printed result after accept: You clicked: Ok
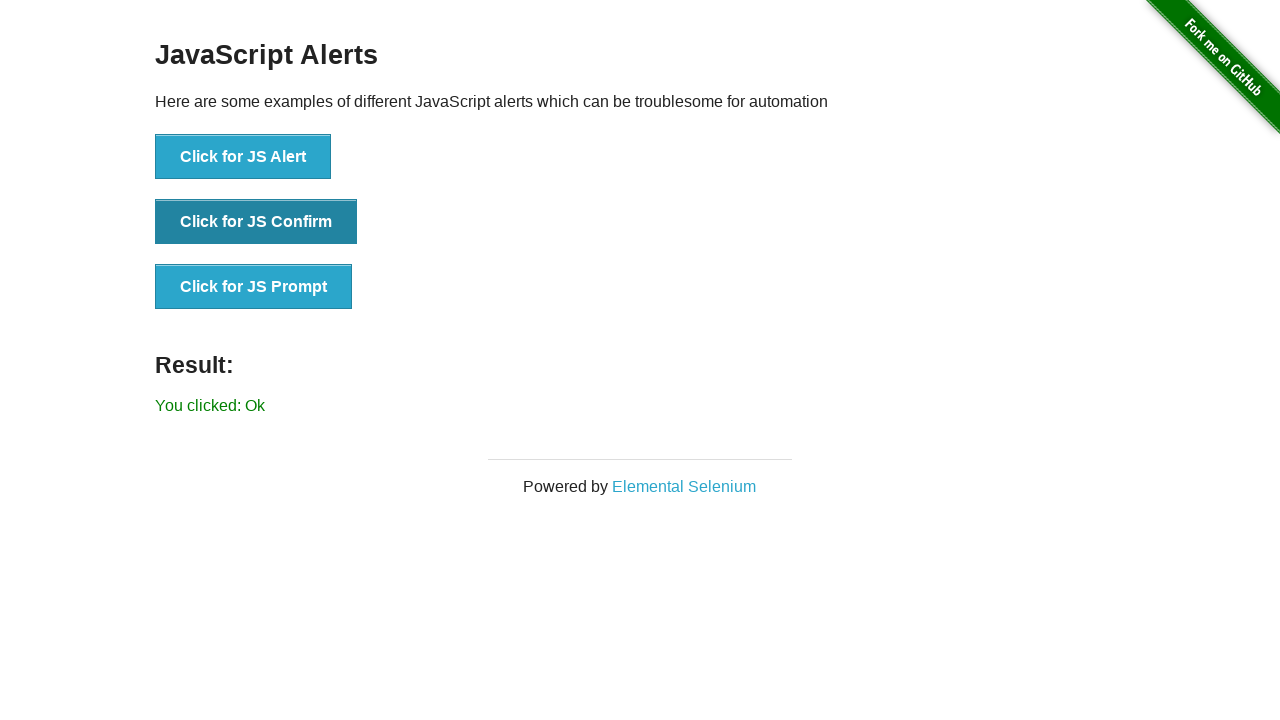

Clicked button to trigger confirmation alert again at (256, 222) on xpath=//button[@onclick='jsConfirm()']
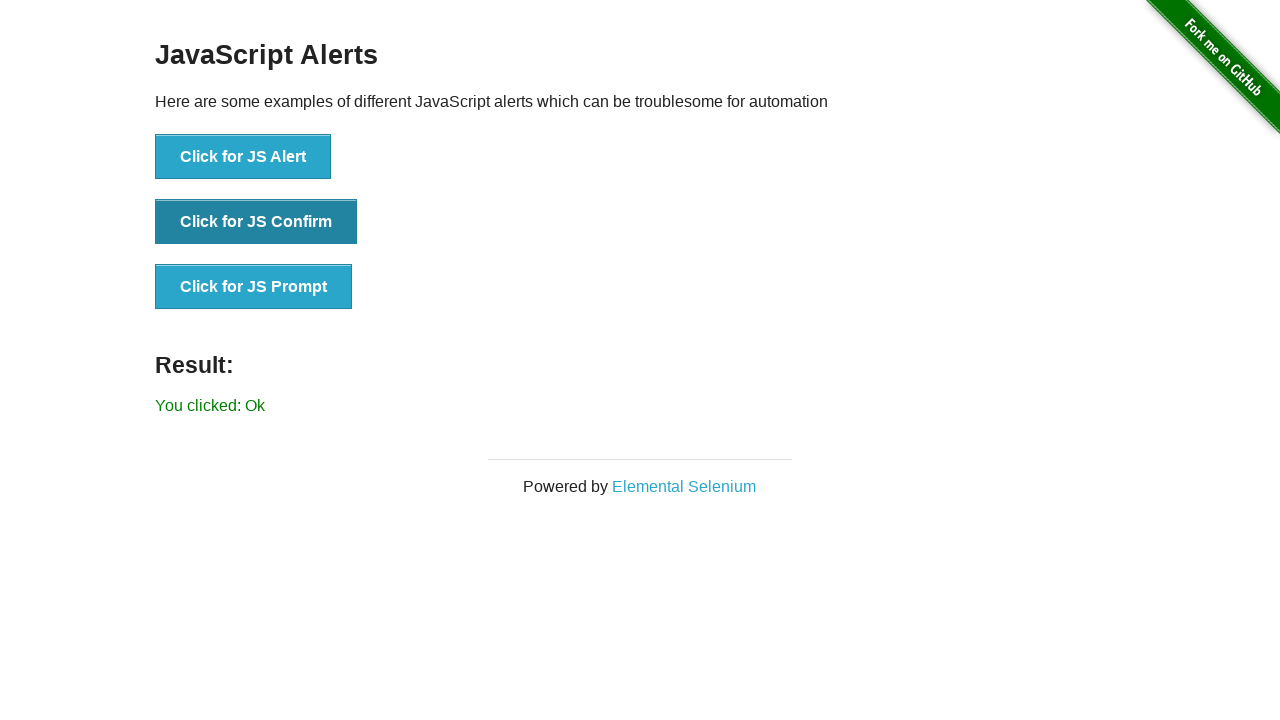

Set up dialog handler to dismiss confirmation
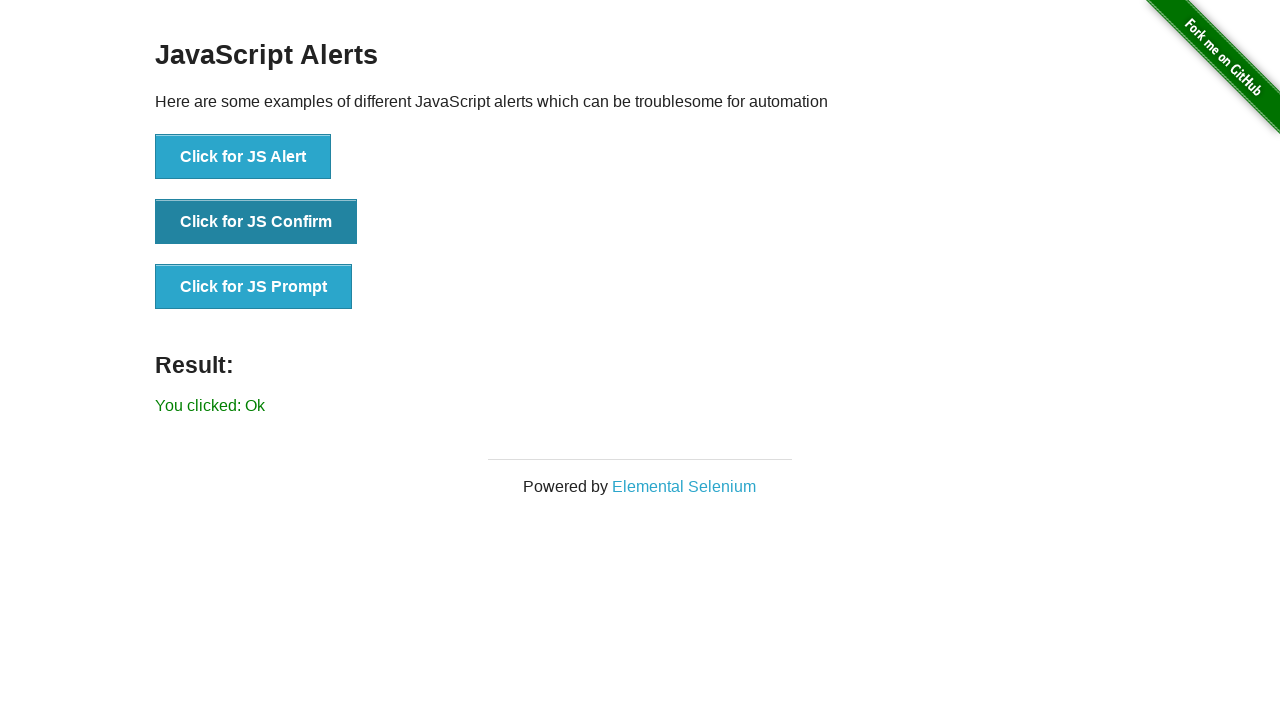

Clicked button to trigger confirmation alert and dismissed it at (256, 222) on xpath=//button[@onclick='jsConfirm()']
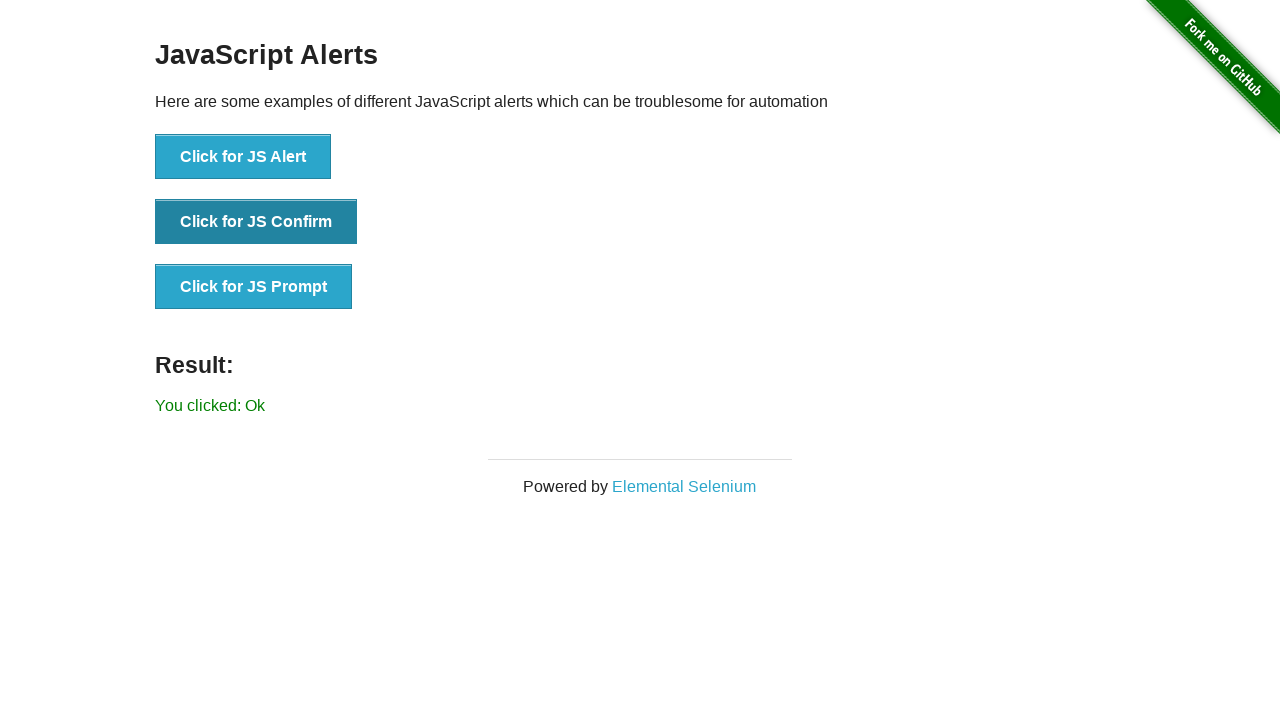

Retrieved result text after dismissing alert
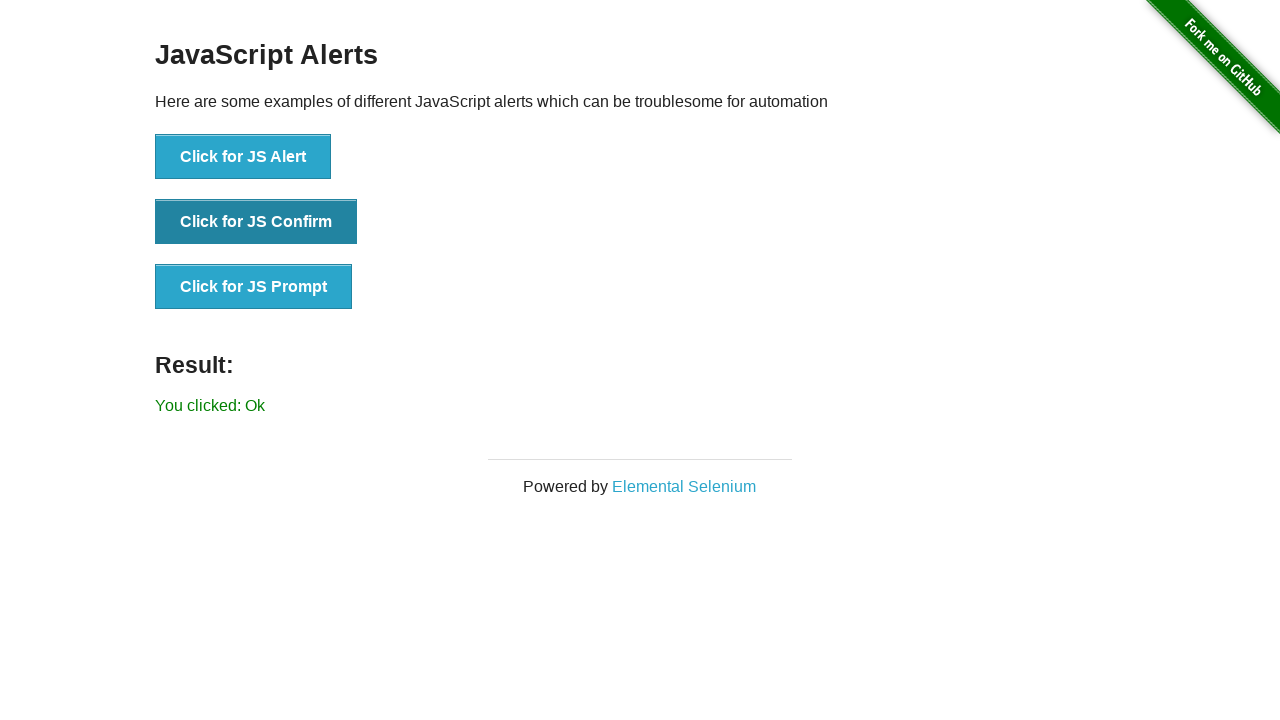

Printed result after dismiss: You clicked: Ok
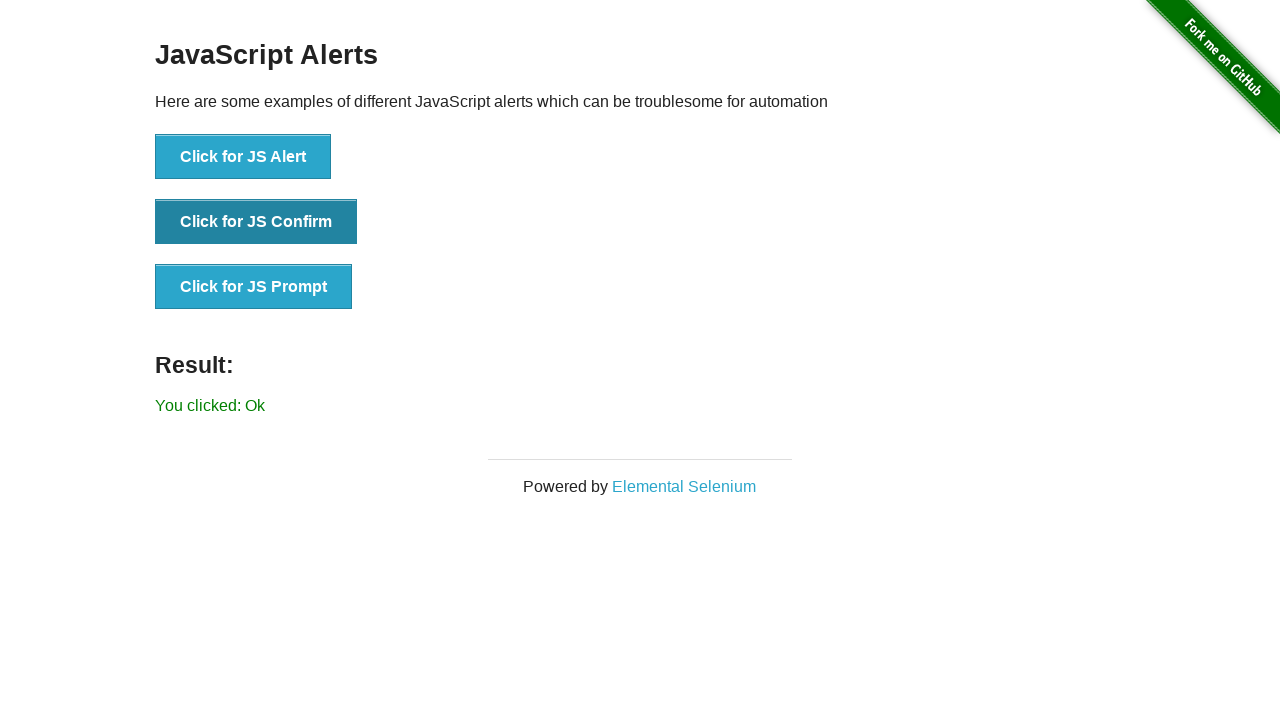

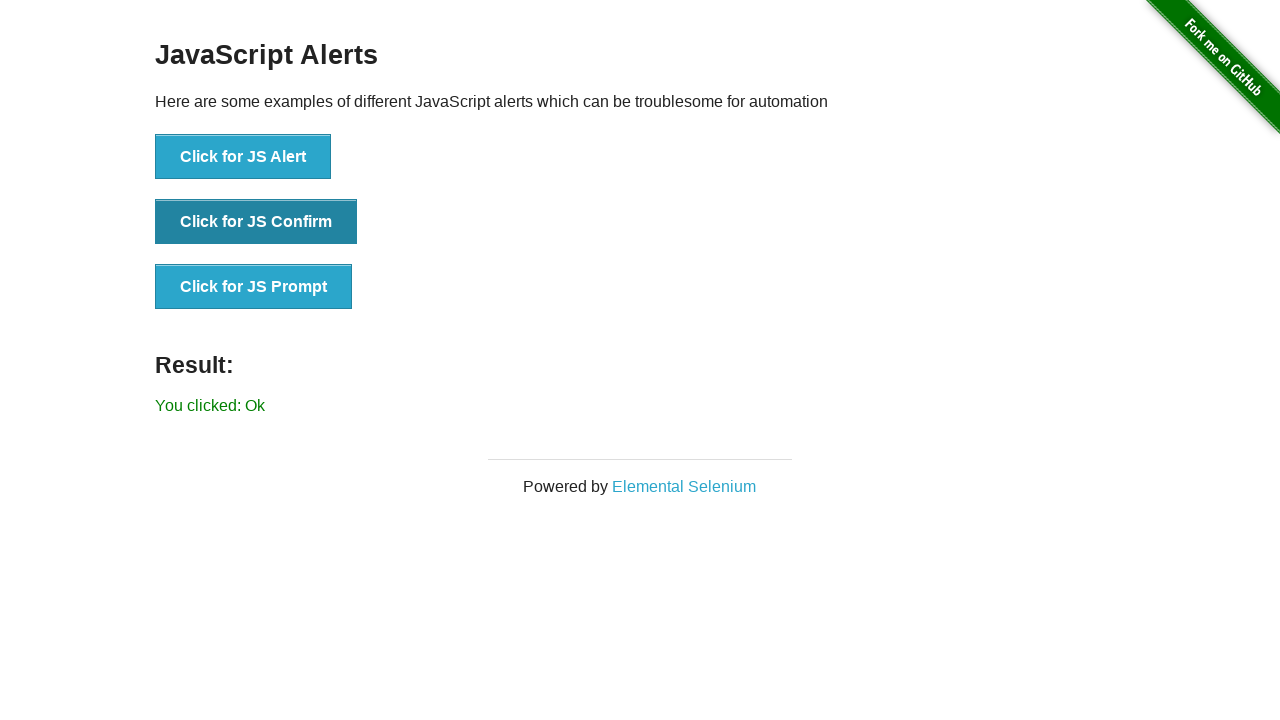